Tests that edits are saved when the edit textbox loses focus (blur event)

Starting URL: https://demo.playwright.dev/todomvc

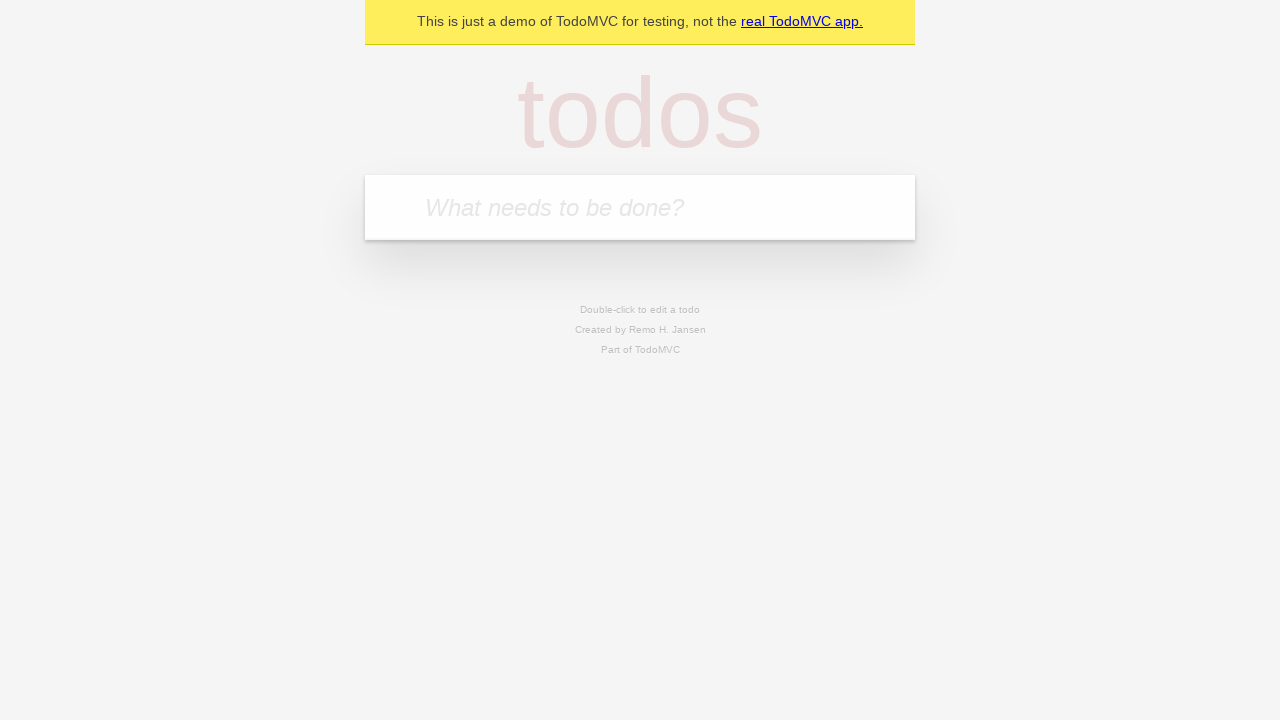

Filled input with first todo item 'buy some cheese' on internal:attr=[placeholder="What needs to be done?"i]
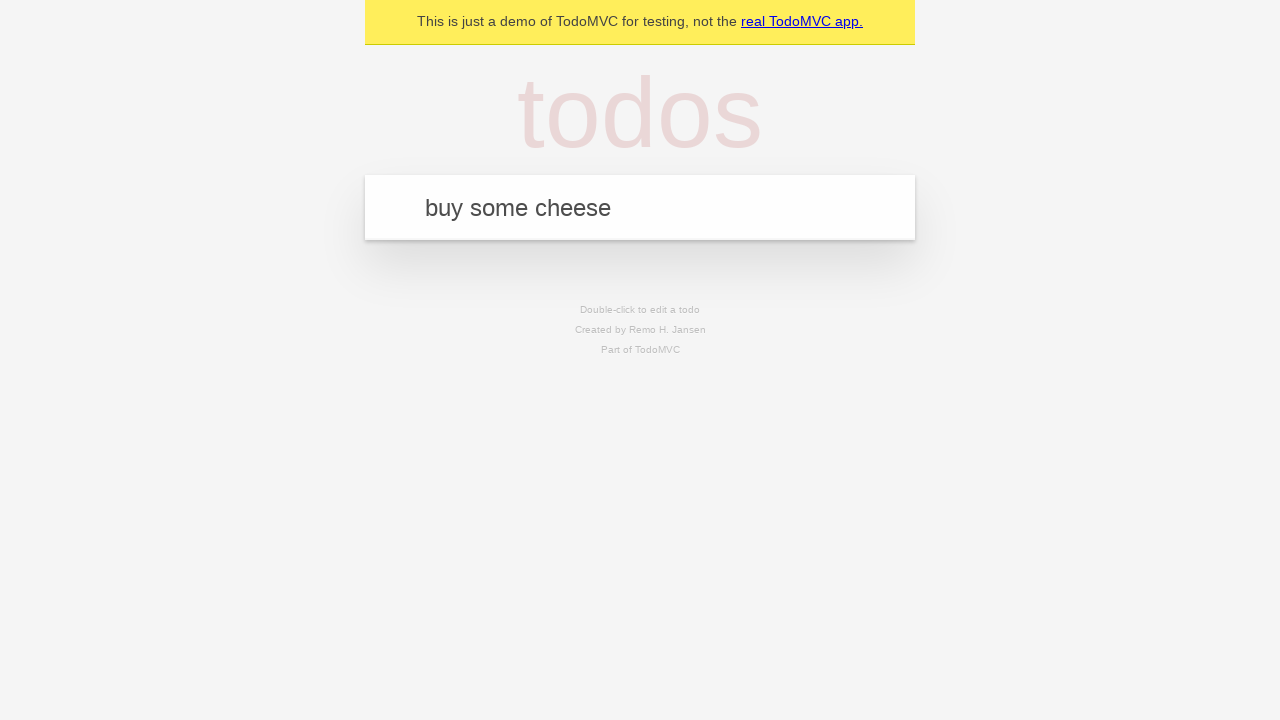

Pressed Enter to create first todo item on internal:attr=[placeholder="What needs to be done?"i]
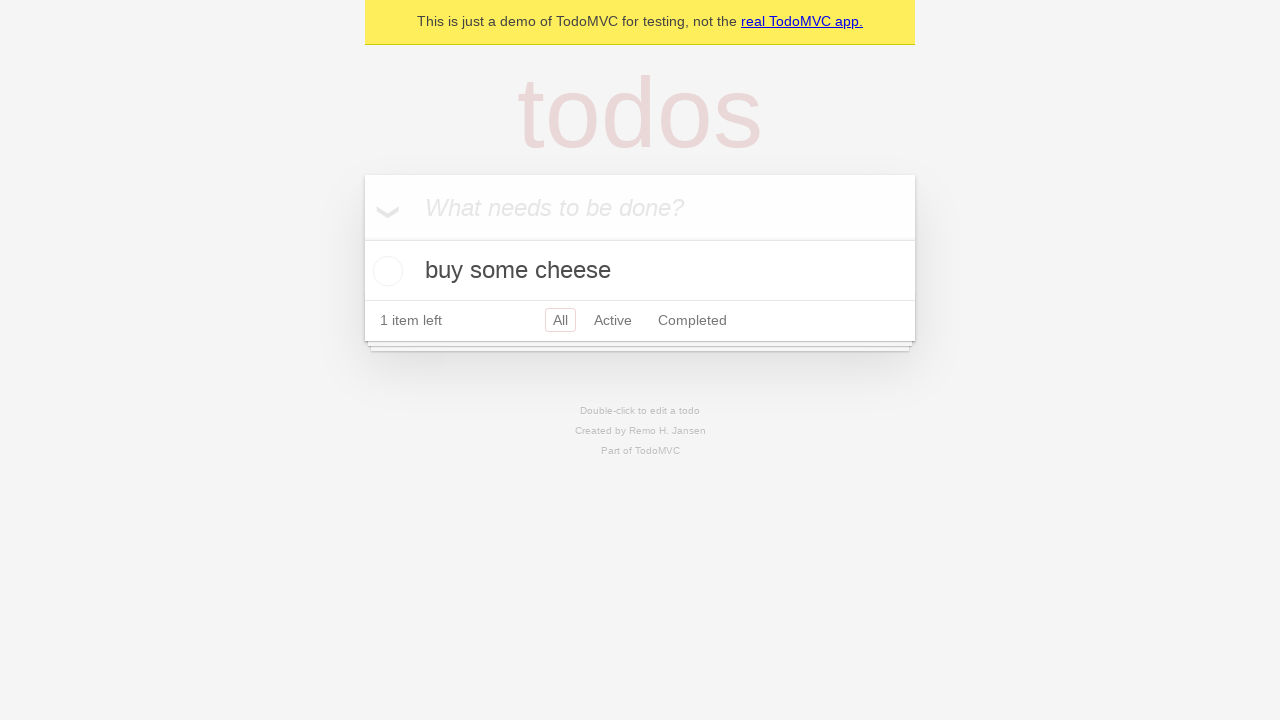

Filled input with second todo item 'feed the cat' on internal:attr=[placeholder="What needs to be done?"i]
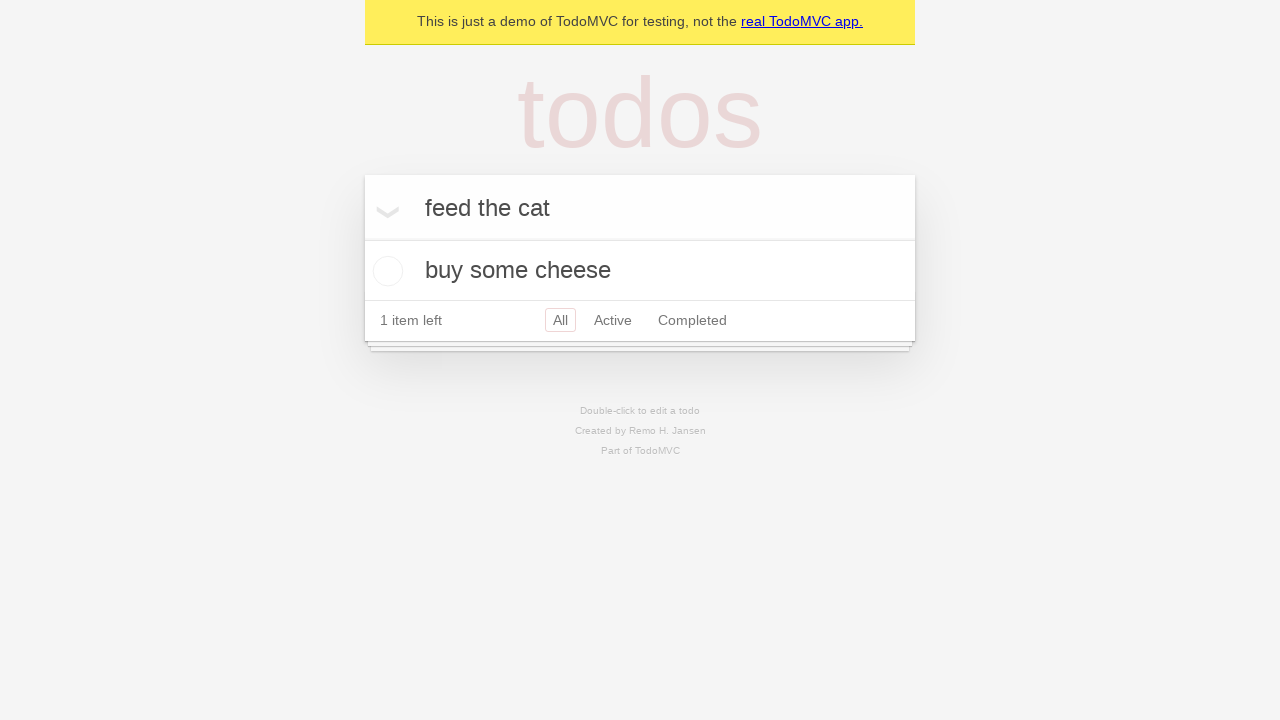

Pressed Enter to create second todo item on internal:attr=[placeholder="What needs to be done?"i]
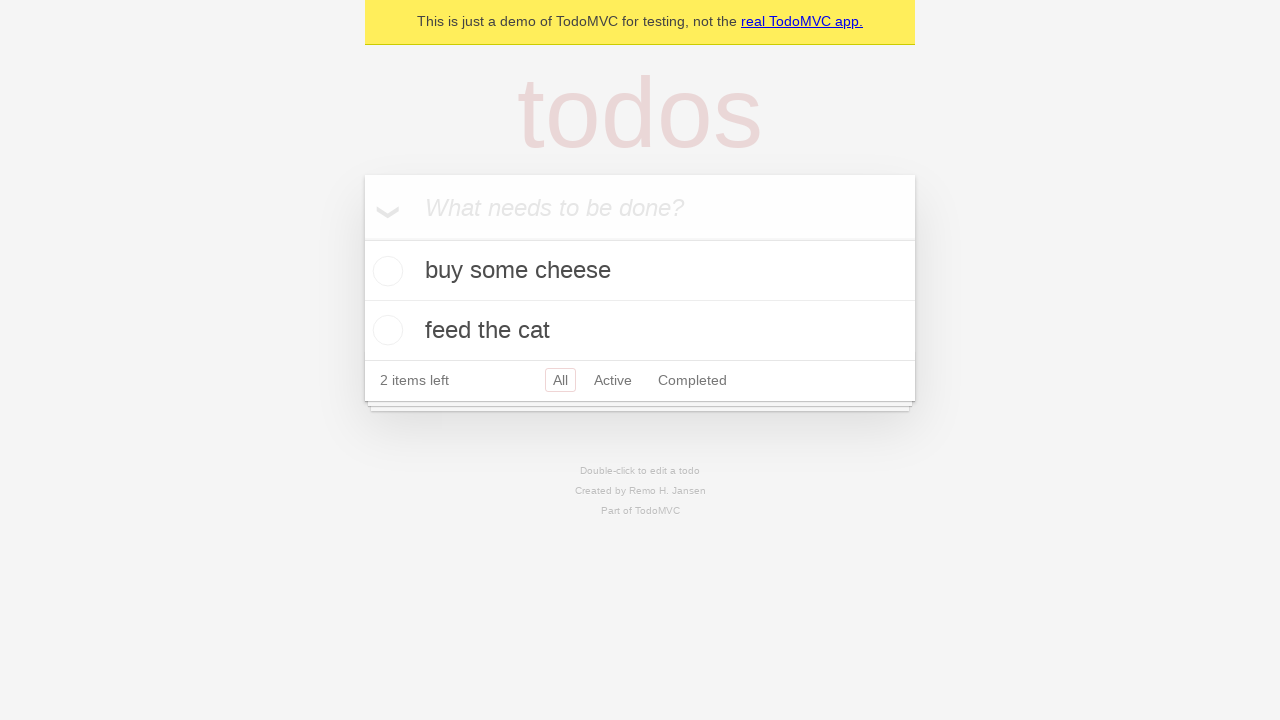

Filled input with third todo item 'book a doctors appointment' on internal:attr=[placeholder="What needs to be done?"i]
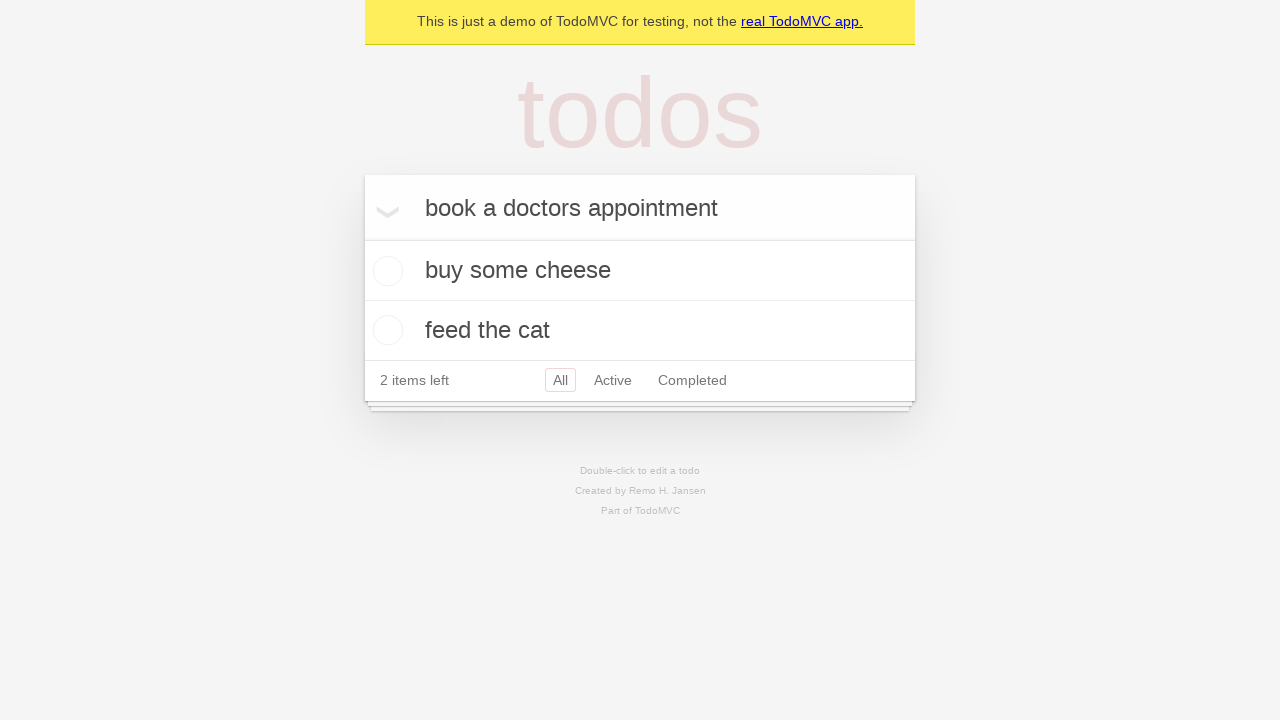

Pressed Enter to create third todo item on internal:attr=[placeholder="What needs to be done?"i]
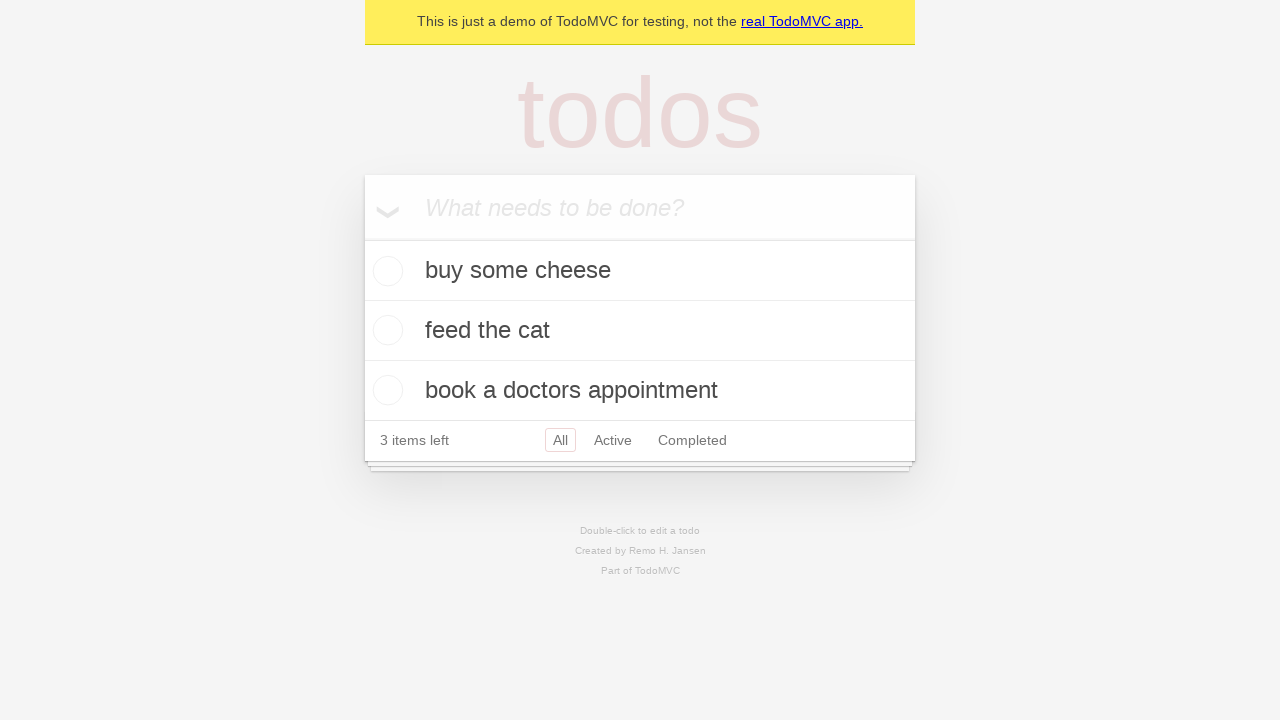

Double-clicked second todo item to enter edit mode at (640, 331) on internal:testid=[data-testid="todo-item"s] >> nth=1
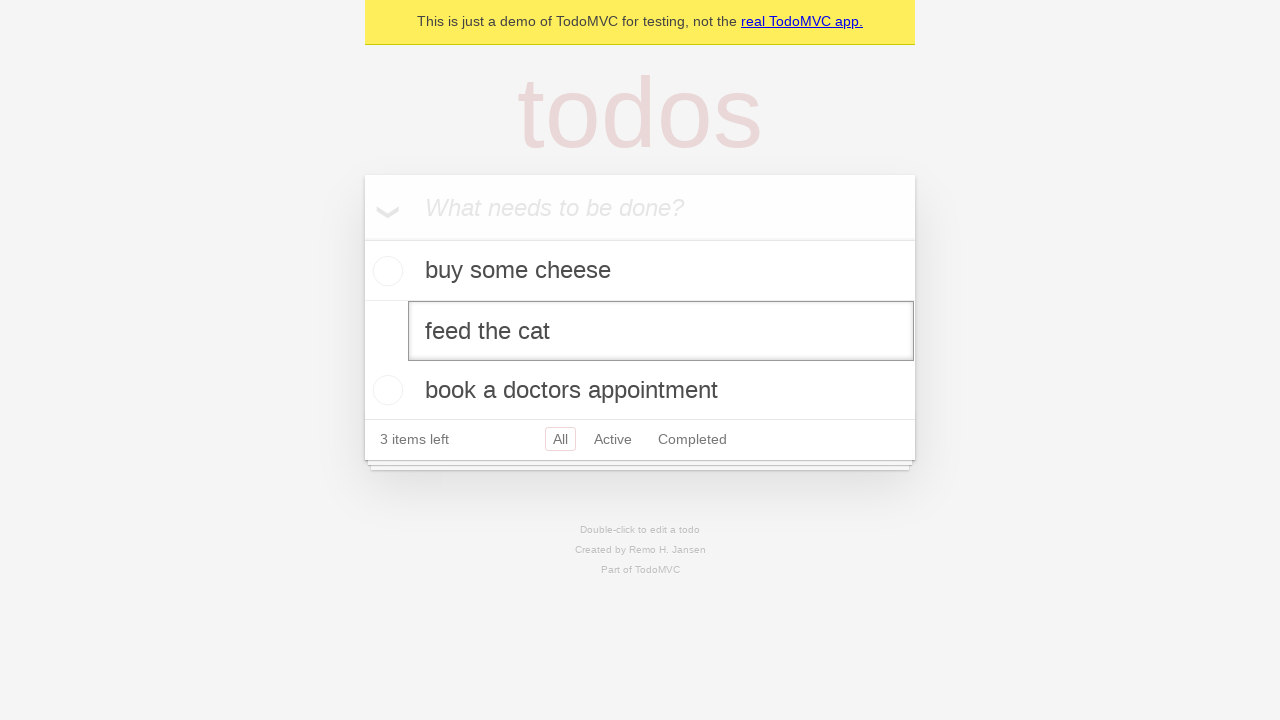

Filled edit textbox with new text 'buy some sausages' on internal:testid=[data-testid="todo-item"s] >> nth=1 >> internal:role=textbox[nam
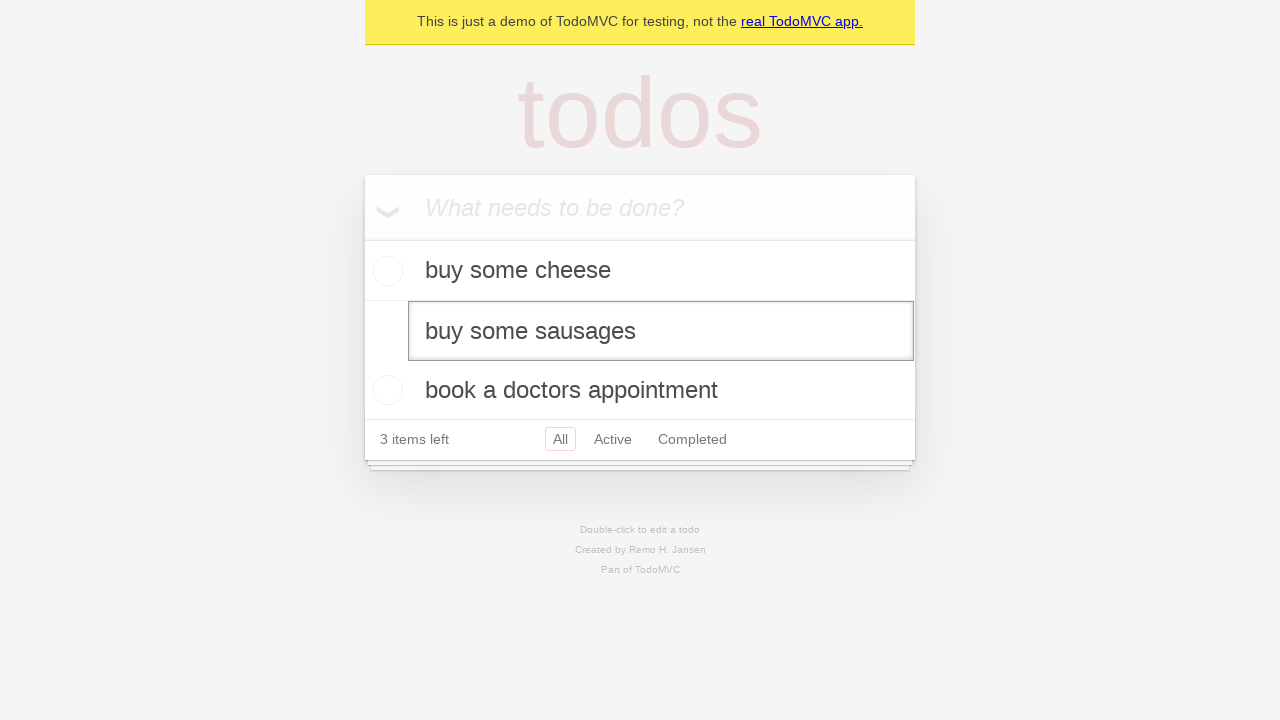

Dispatched blur event on edit textbox to trigger save
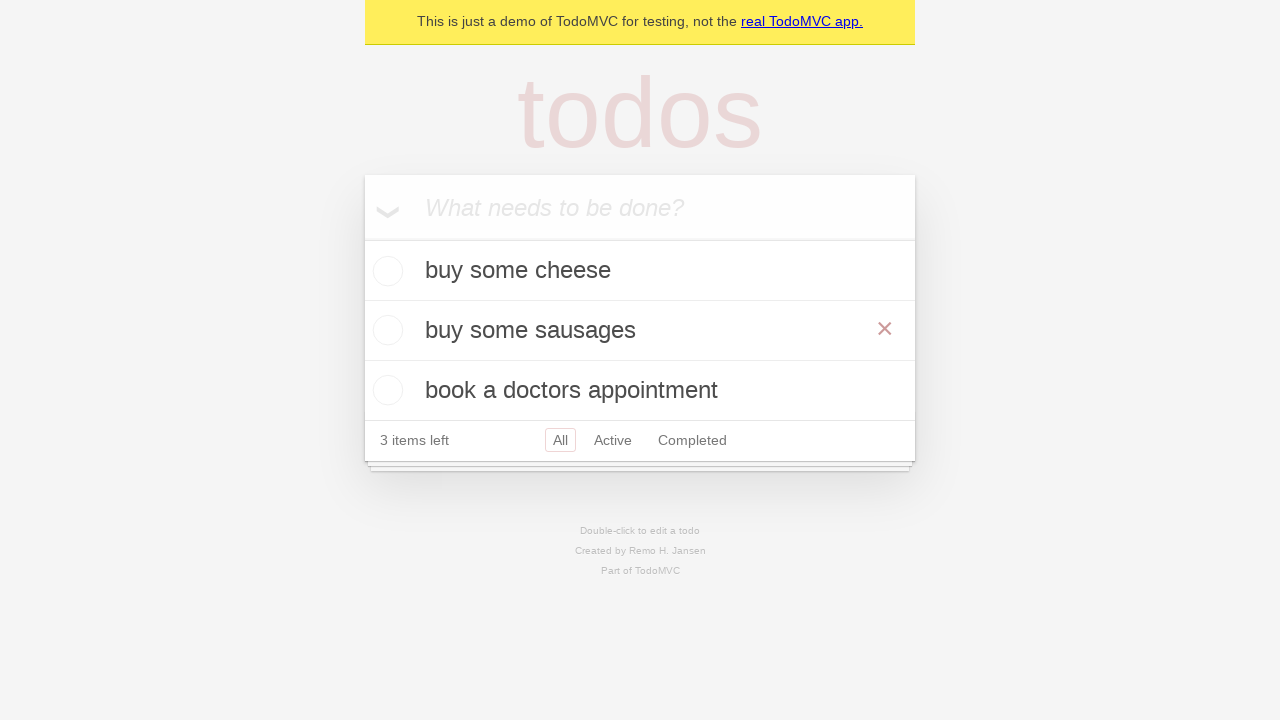

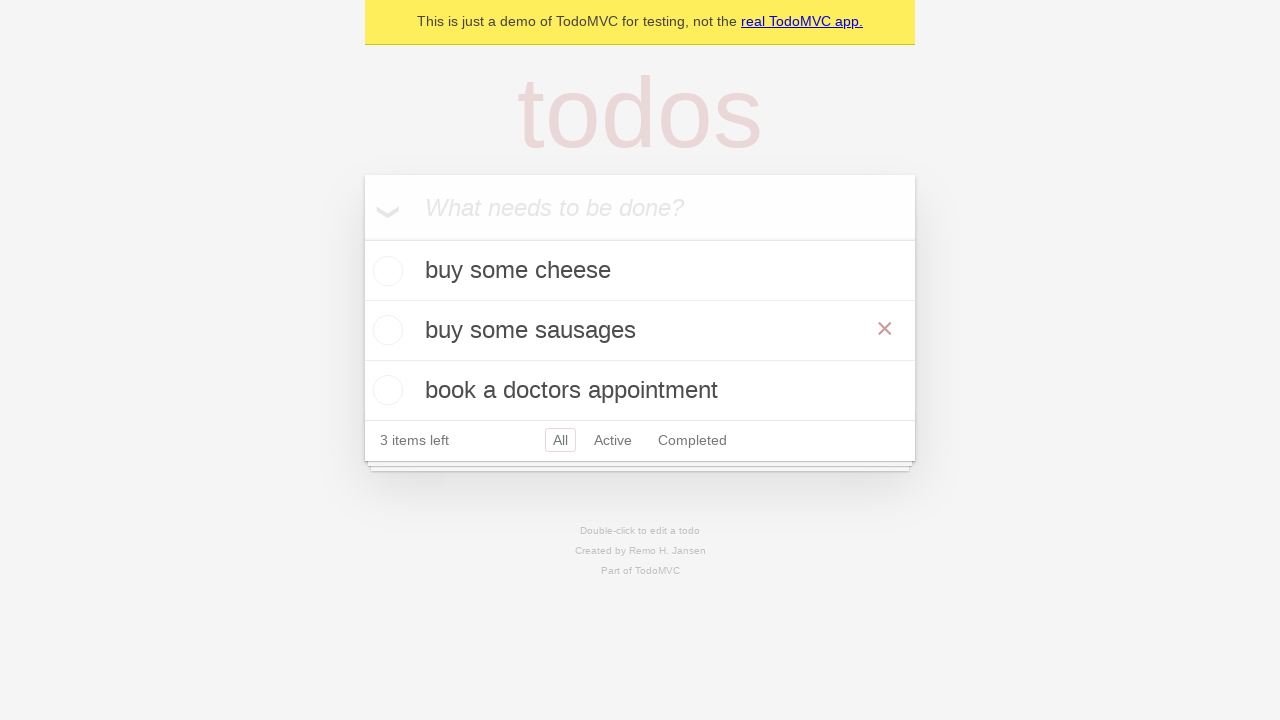